Tests dropdown interactions by selecting options using different methods: by visible text, by index, and by value

Starting URL: https://the-internet.herokuapp.com/dropdown

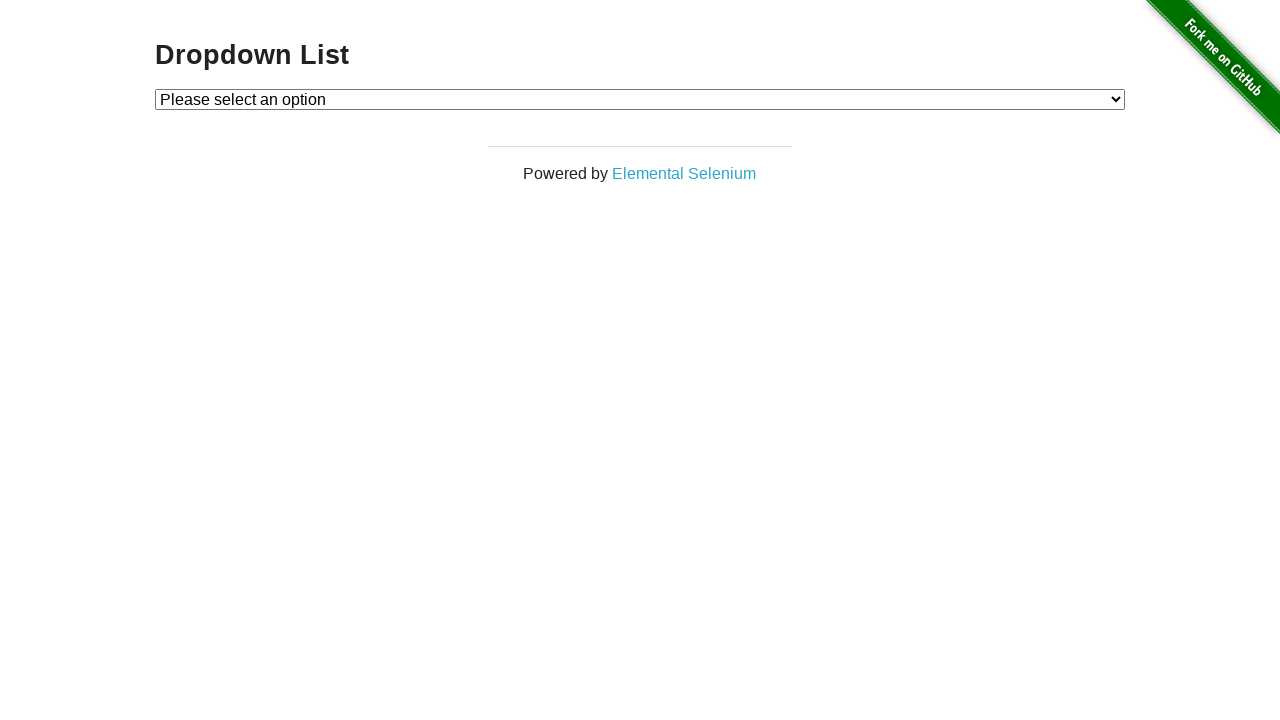

Located dropdown element with id 'dropdown'
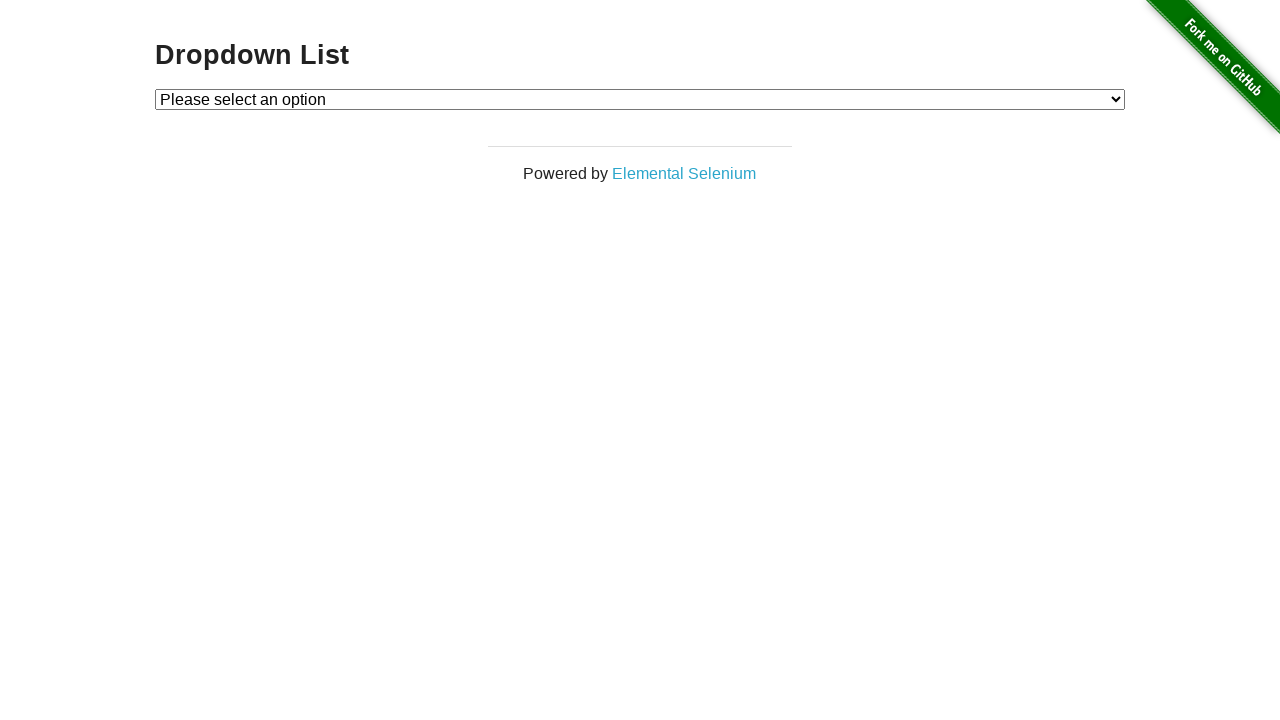

Selected 'Option 1' from dropdown by visible text on #dropdown
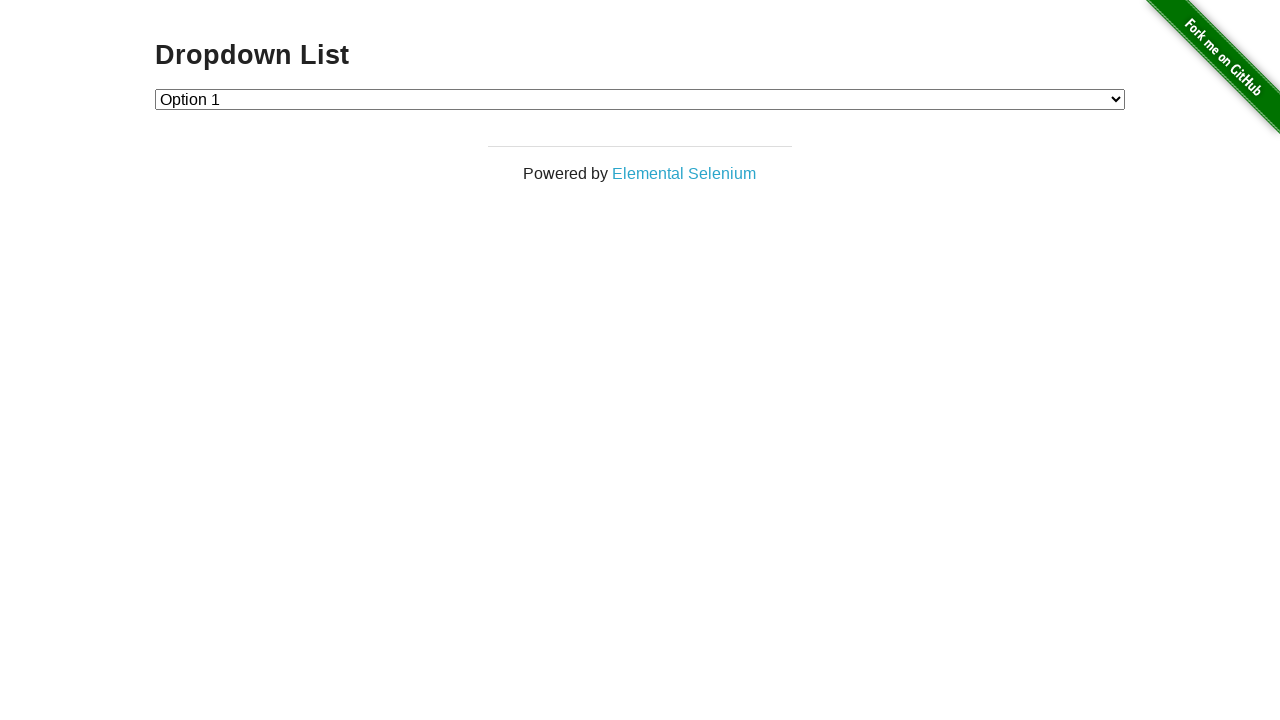

Waited 1500ms for selection to complete
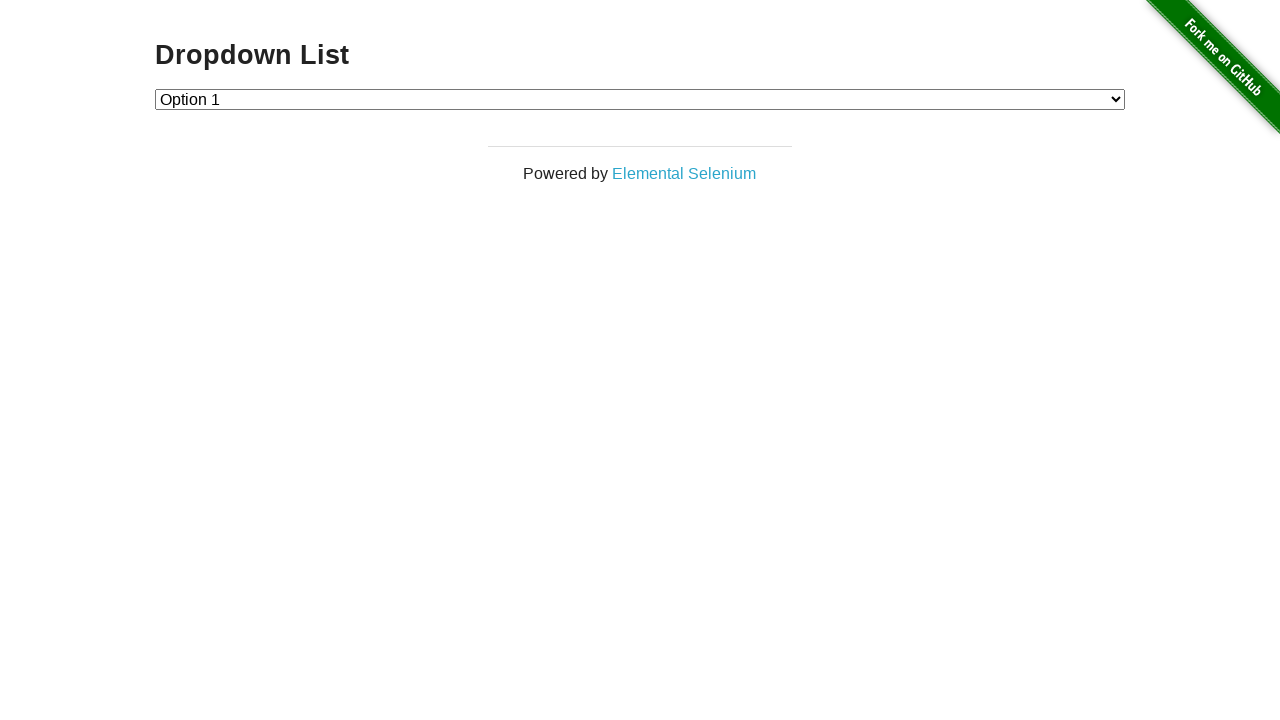

Selected option at index 2 (Option 2) from dropdown on #dropdown
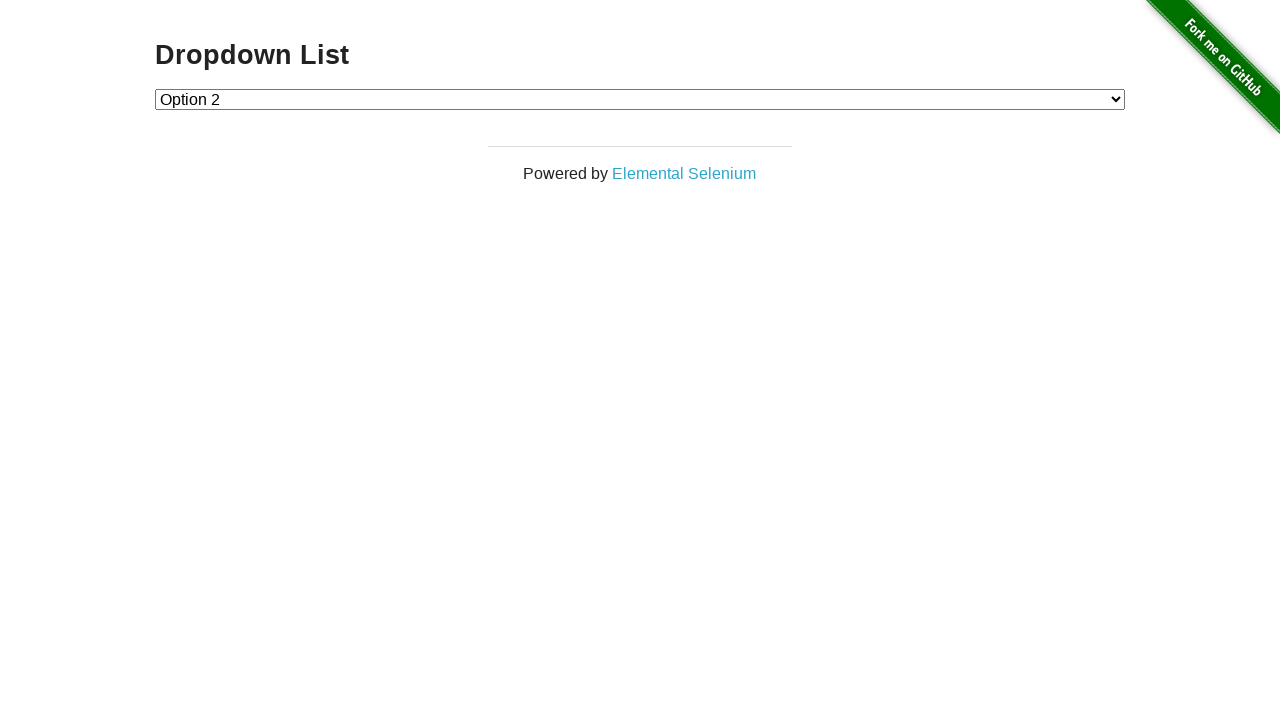

Waited 1500ms for selection to complete
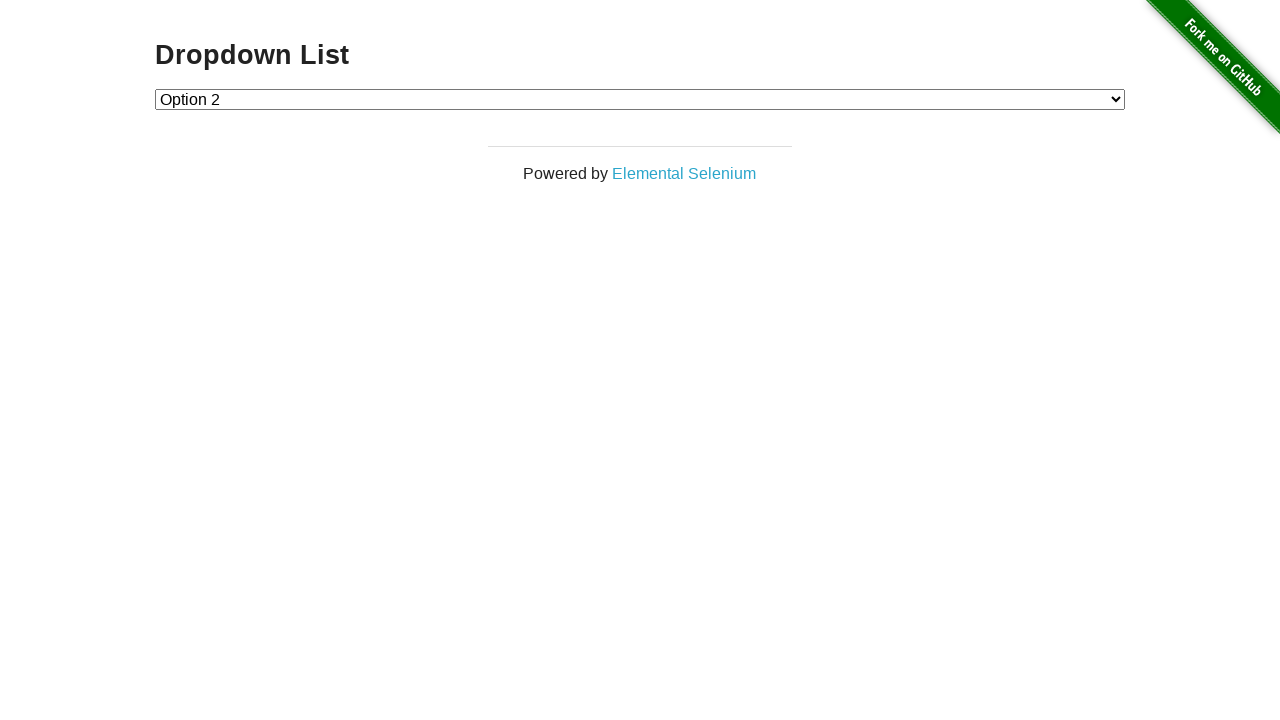

Selected option with value '1' from dropdown on #dropdown
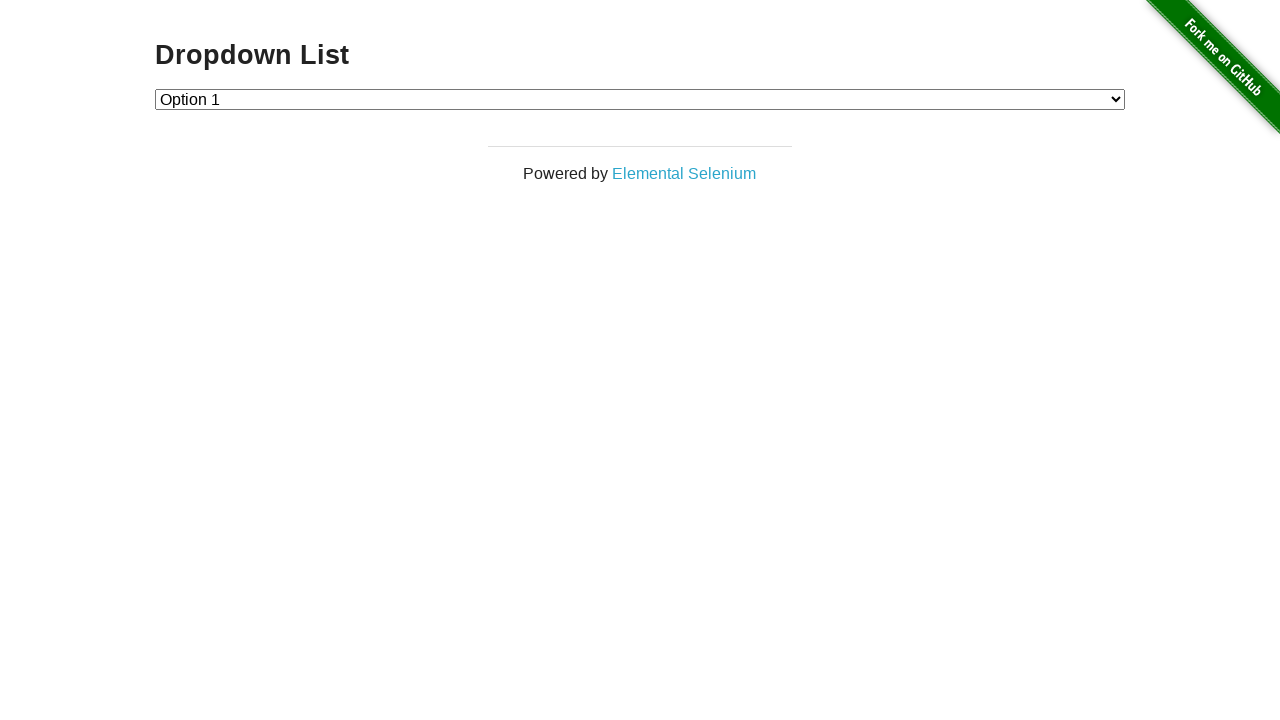

Waited 1500ms for selection to complete
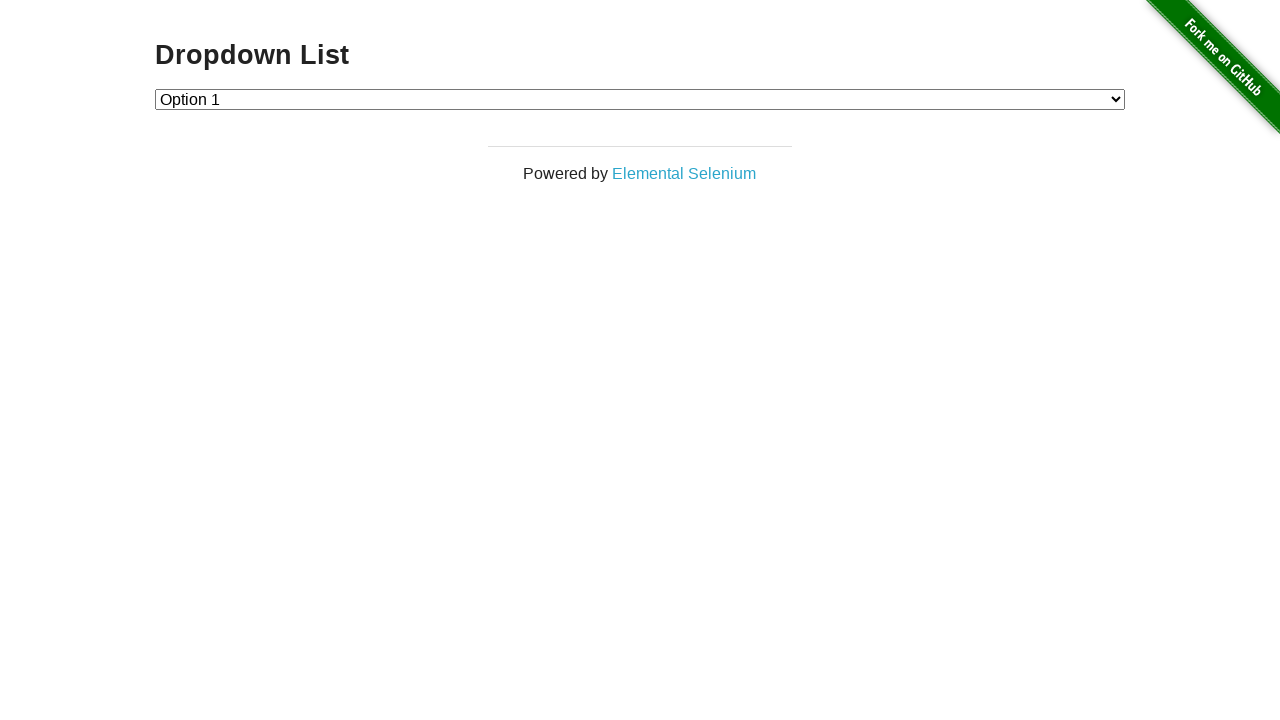

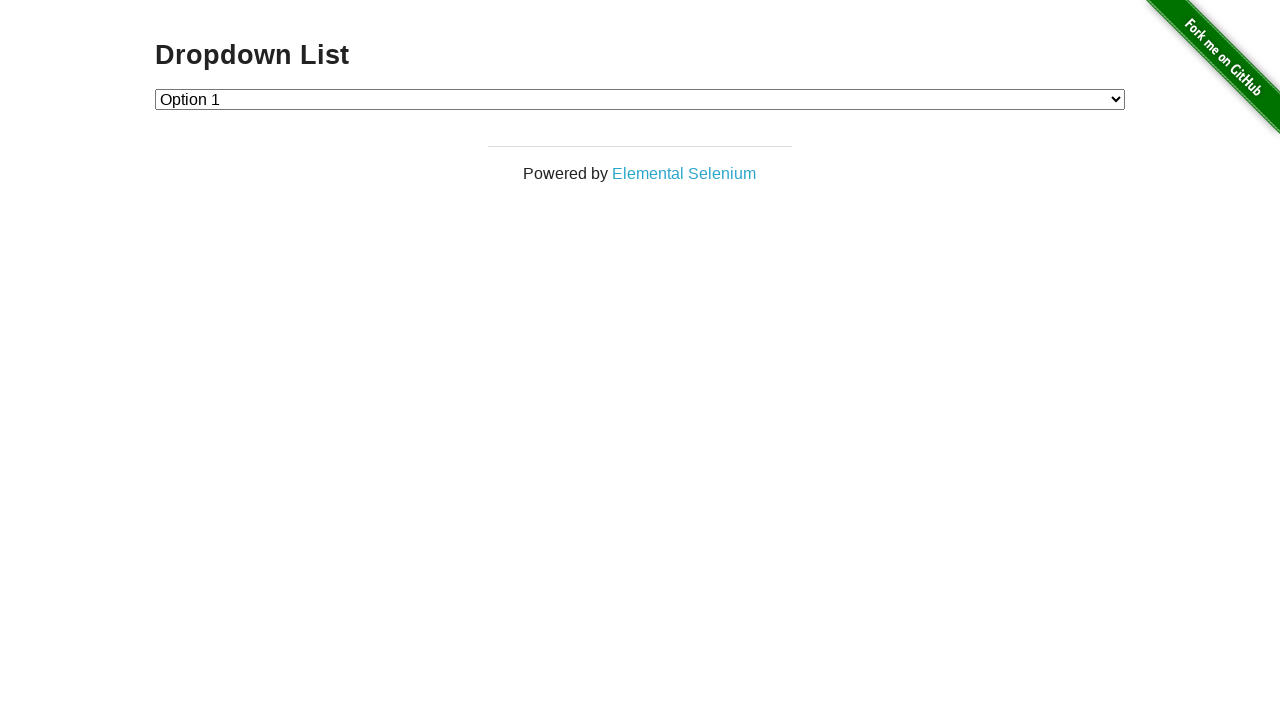